Tests dynamic controls page by clicking a checkbox, removing it, enabling a textbox, entering text, and then disabling the textbox to verify enable/disable functionality.

Starting URL: https://the-internet.herokuapp.com/dynamic_controls

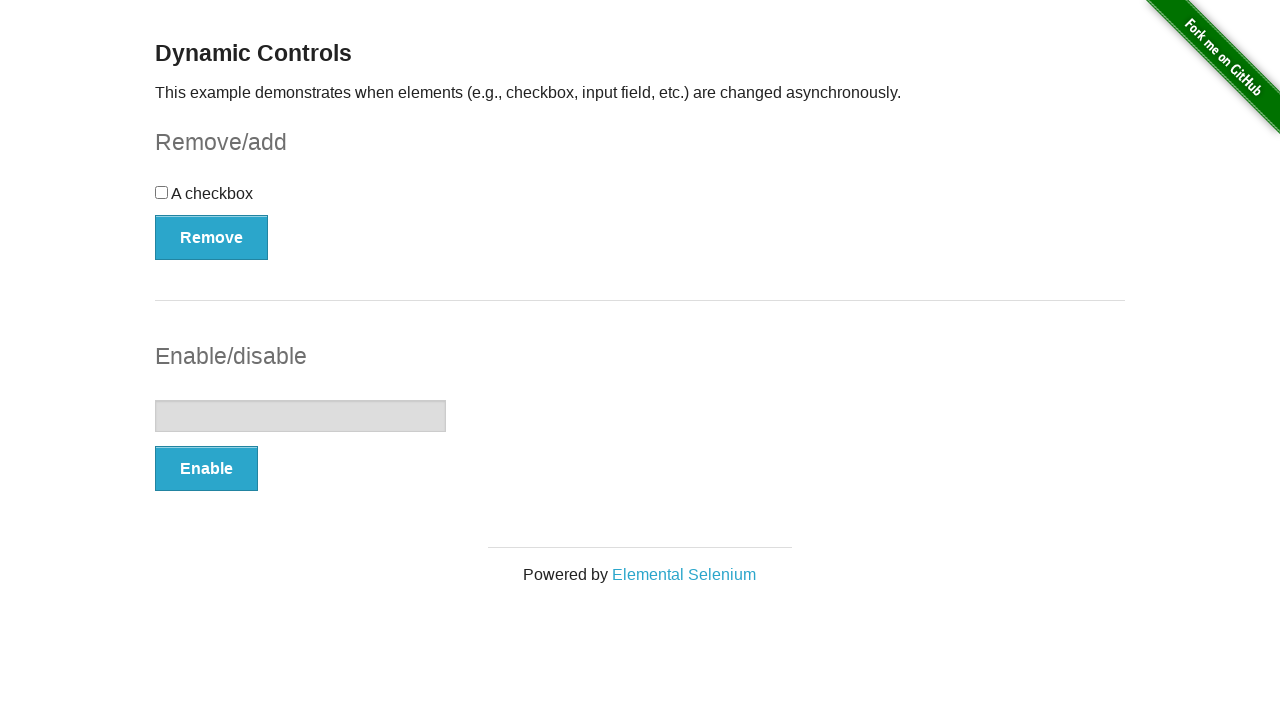

Clicked the checkbox at (162, 192) on #checkbox input[type=checkbox]
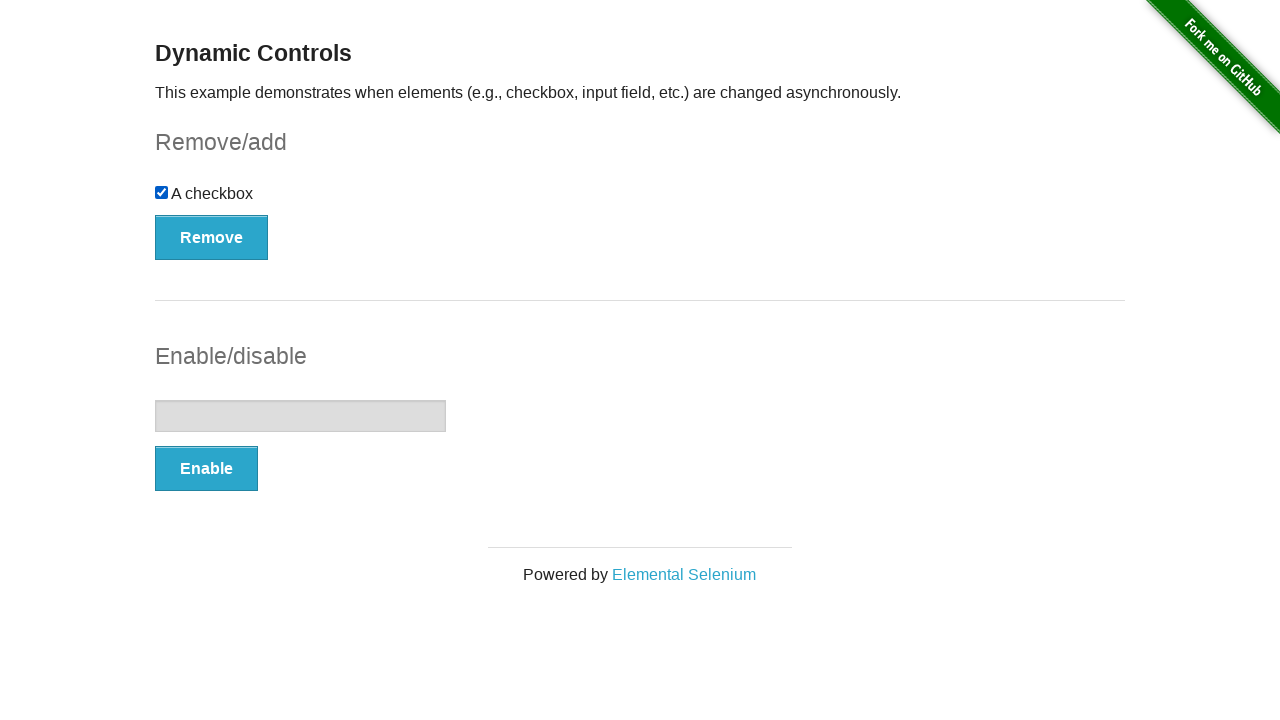

Clicked the Remove button to remove the checkbox at (212, 237) on #checkbox-example button
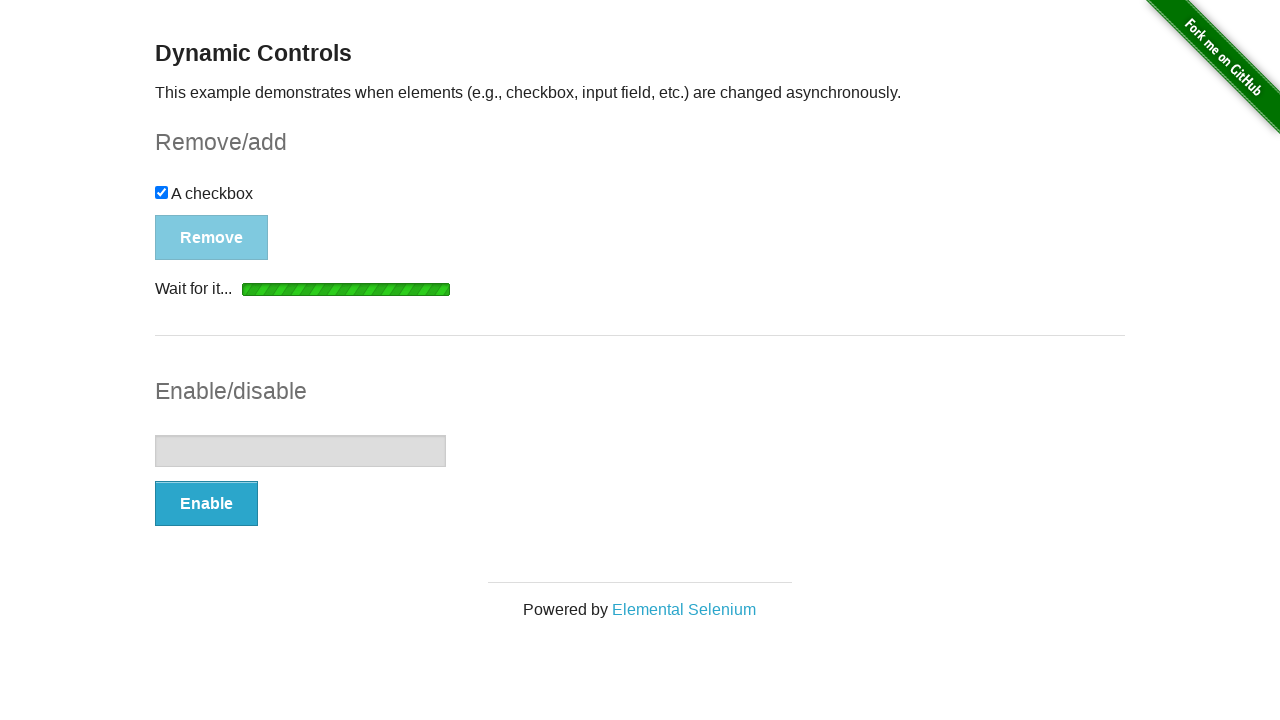

Waited for the 'It's gone!' message to appear
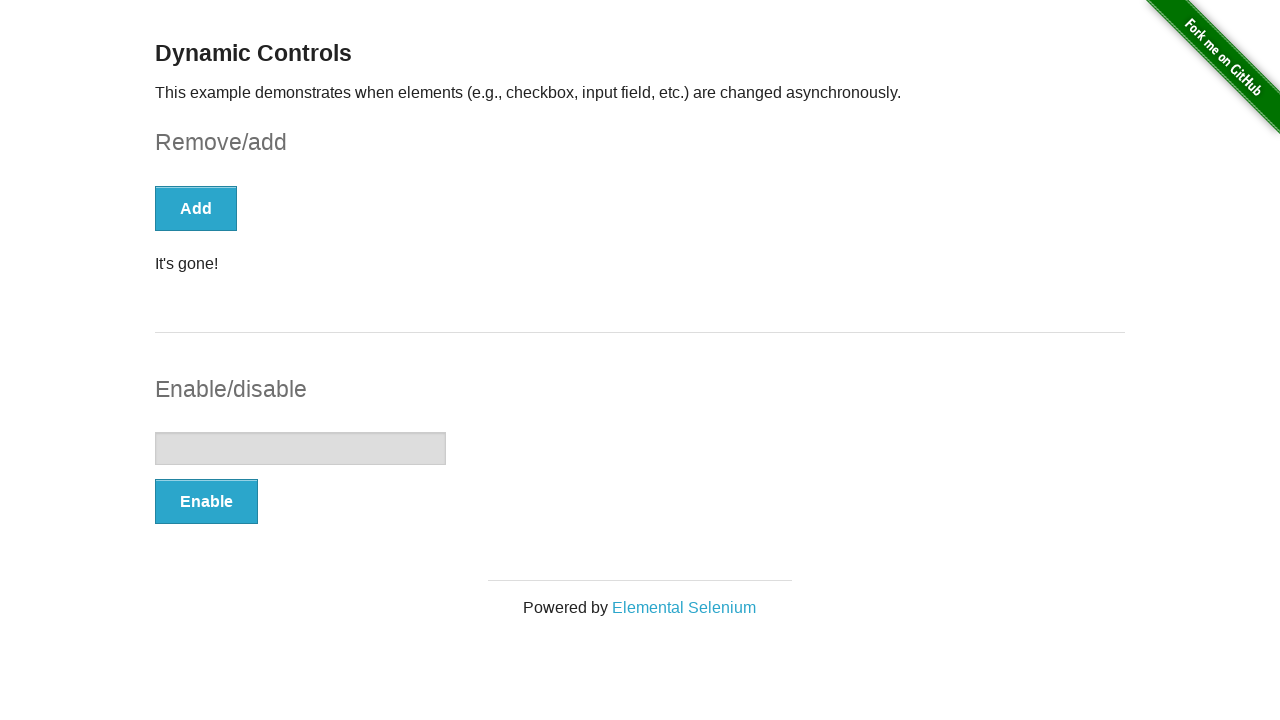

Clicked the Enable button for the textbox at (206, 501) on #input-example button
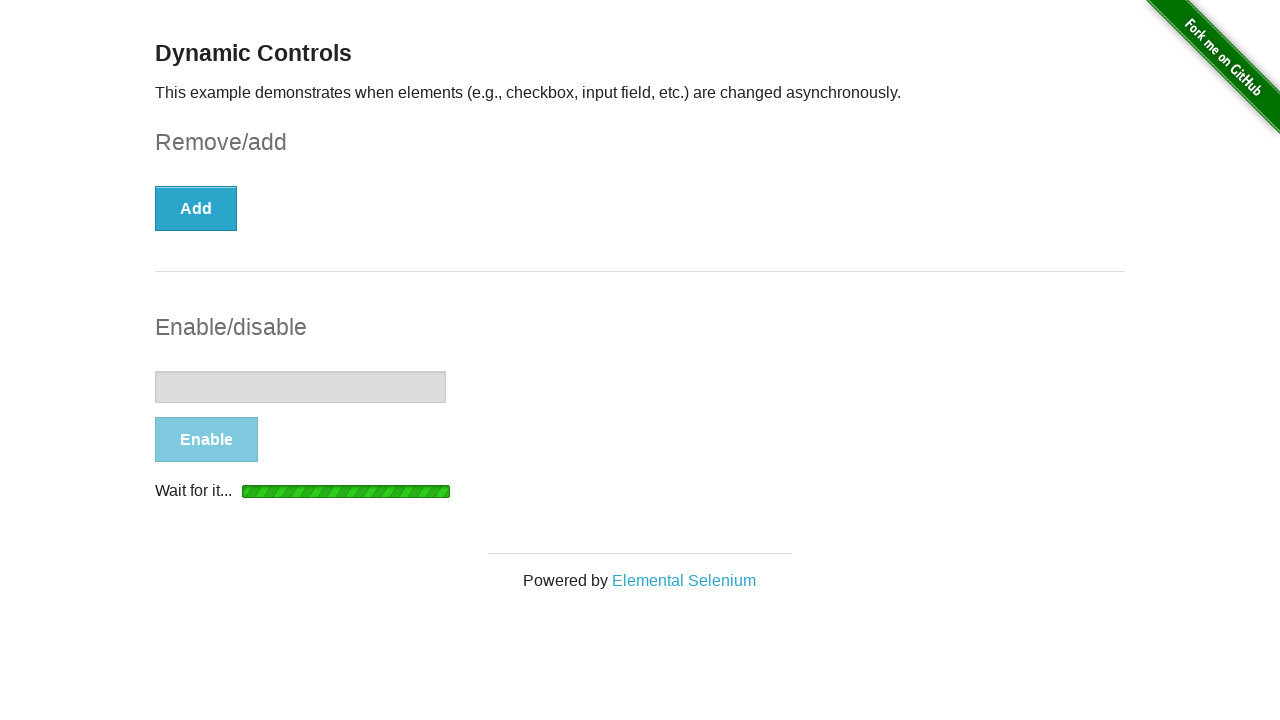

Waited for the enable message to appear
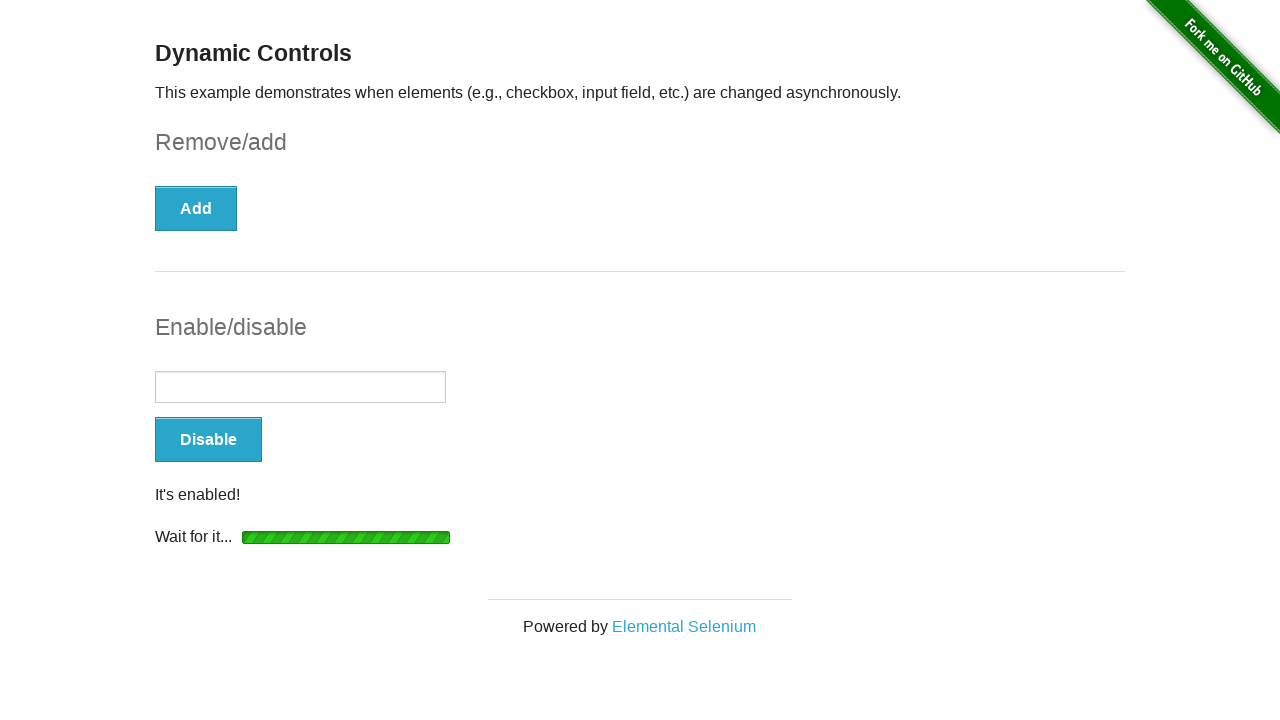

Waited for the textbox to be enabled
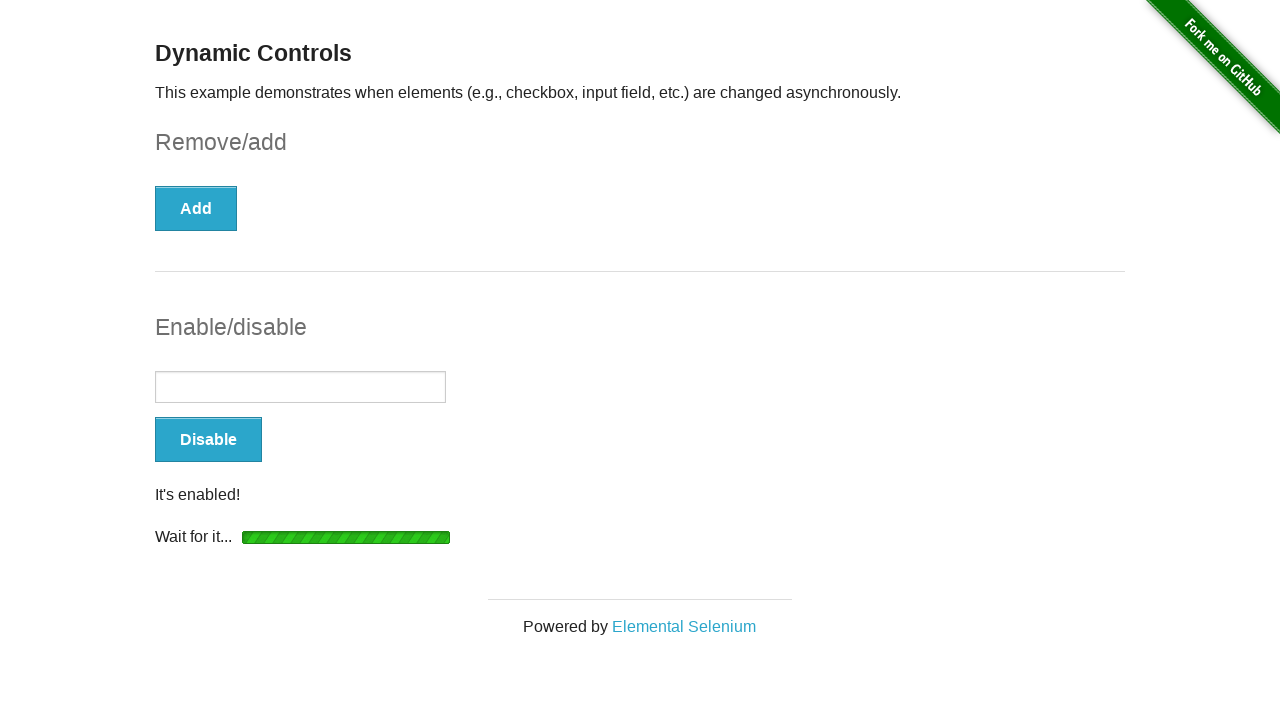

Entered text 'Janusz Maj Zyje' into the textbox on #input-example input
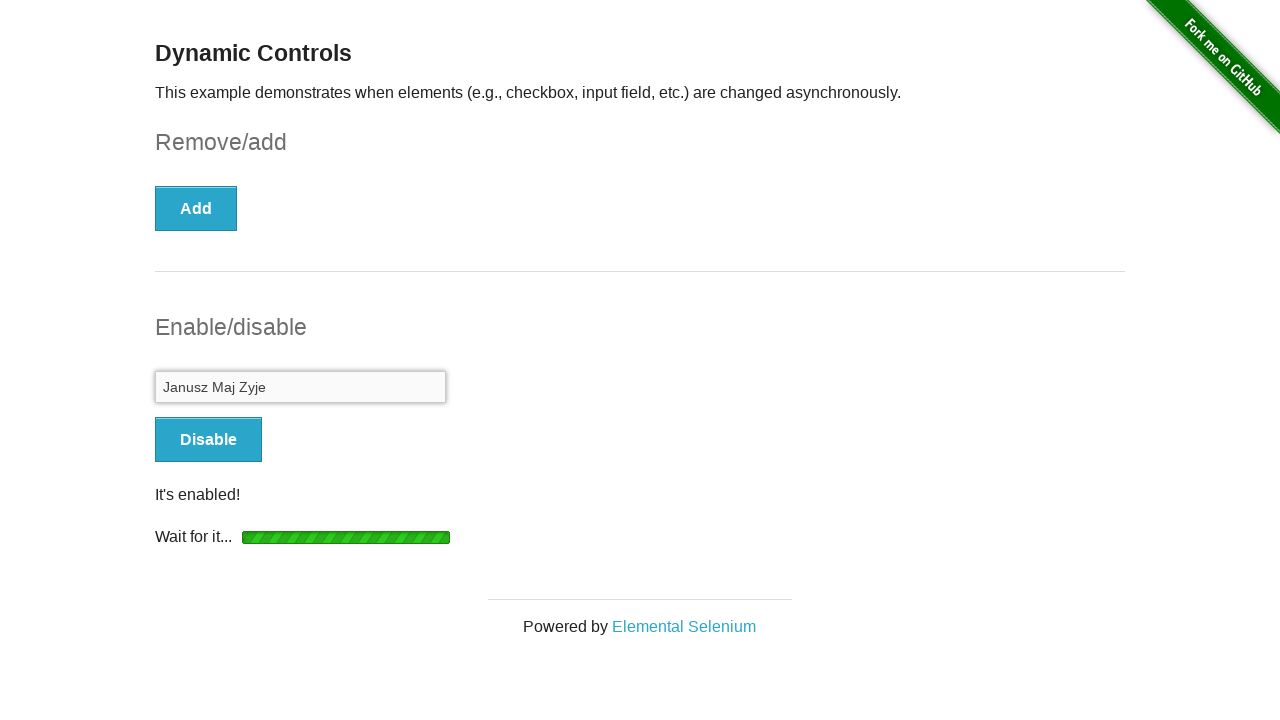

Clicked the Disable button to disable the textbox at (208, 440) on #input-example button
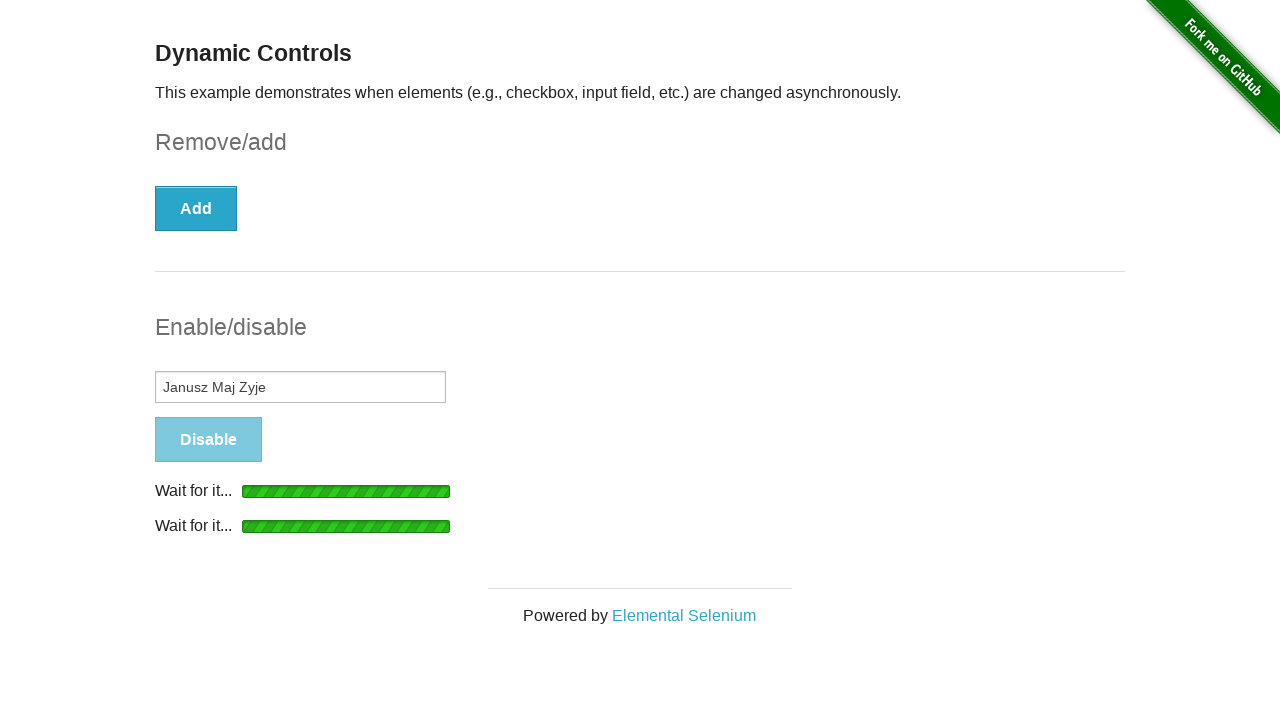

Waited for the disabled message to appear
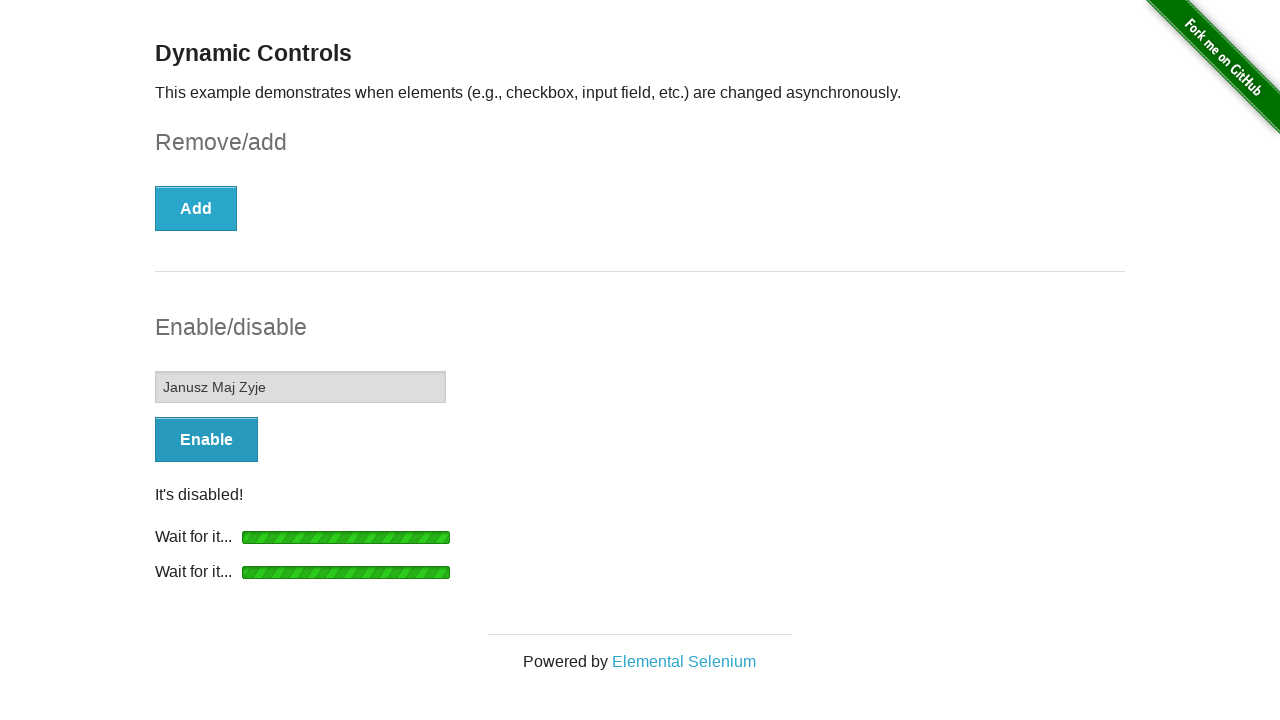

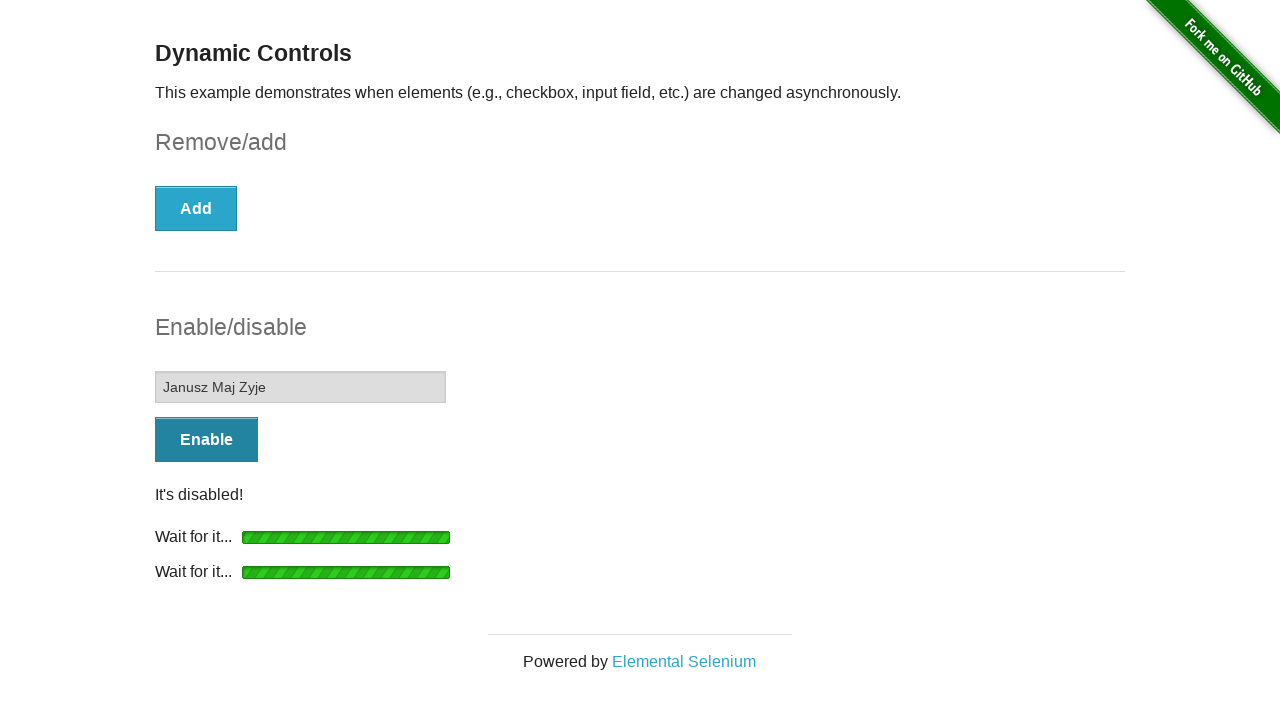